Tests multi-select functionality on jQuery UI demo page by holding Ctrl key and clicking multiple items

Starting URL: https://jqueryui.com/selectable/#default

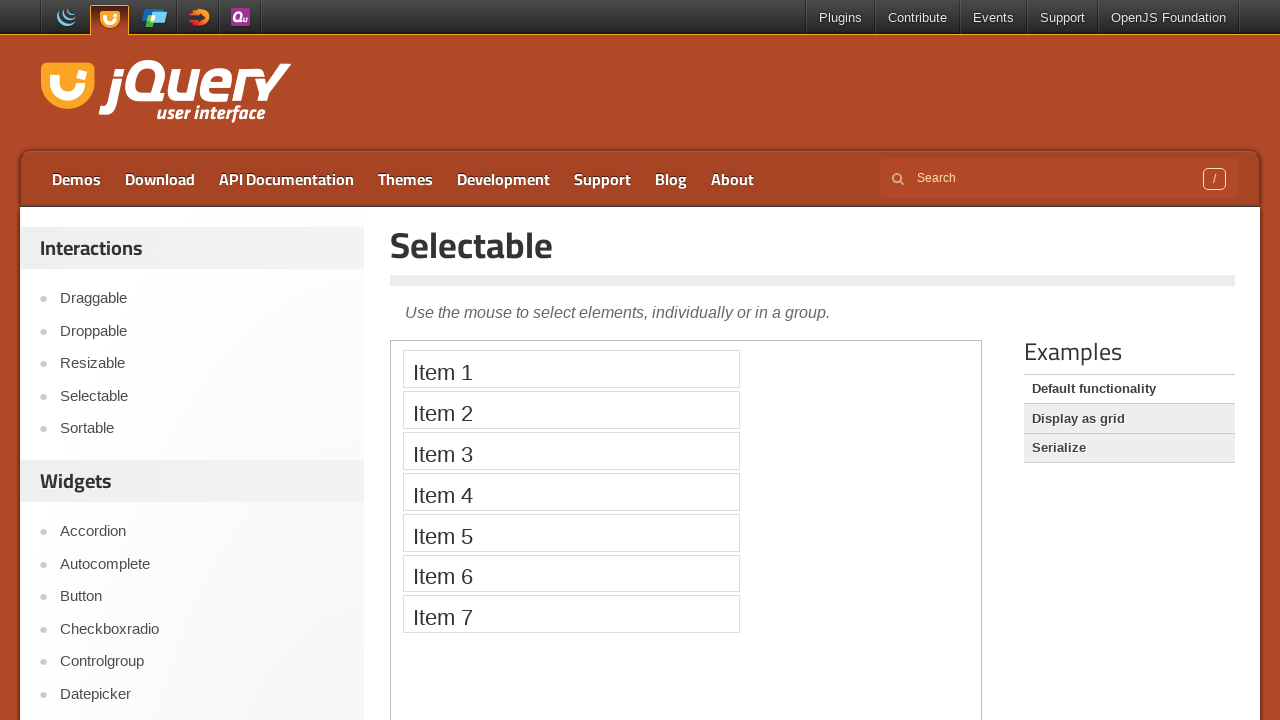

Located iframe containing selectable demo
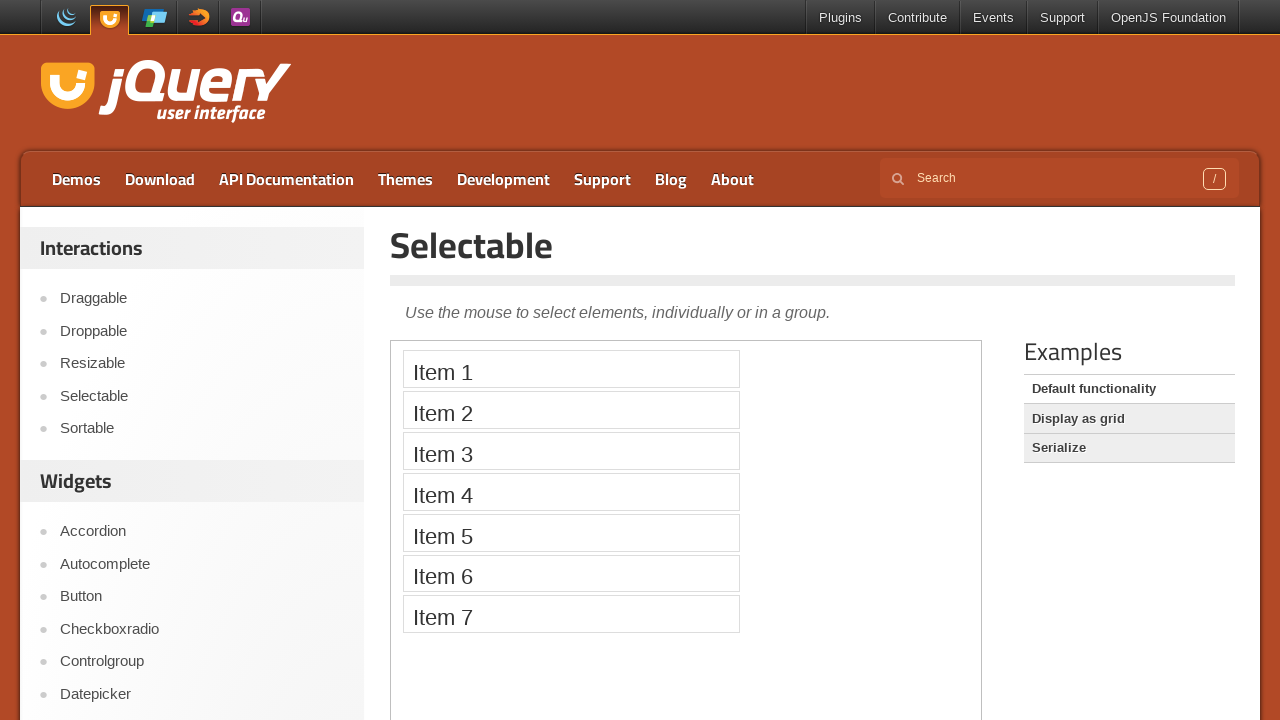

Located all selectable list items
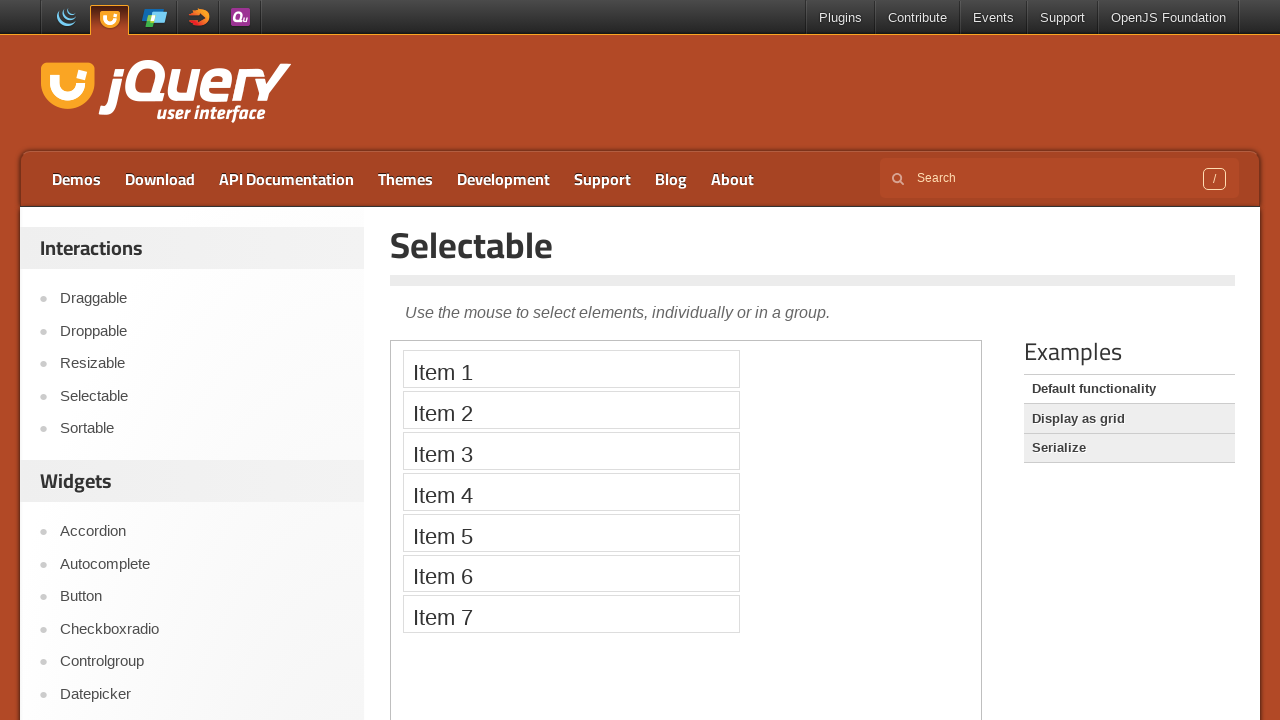

Pressed Control key down to enable multi-select mode
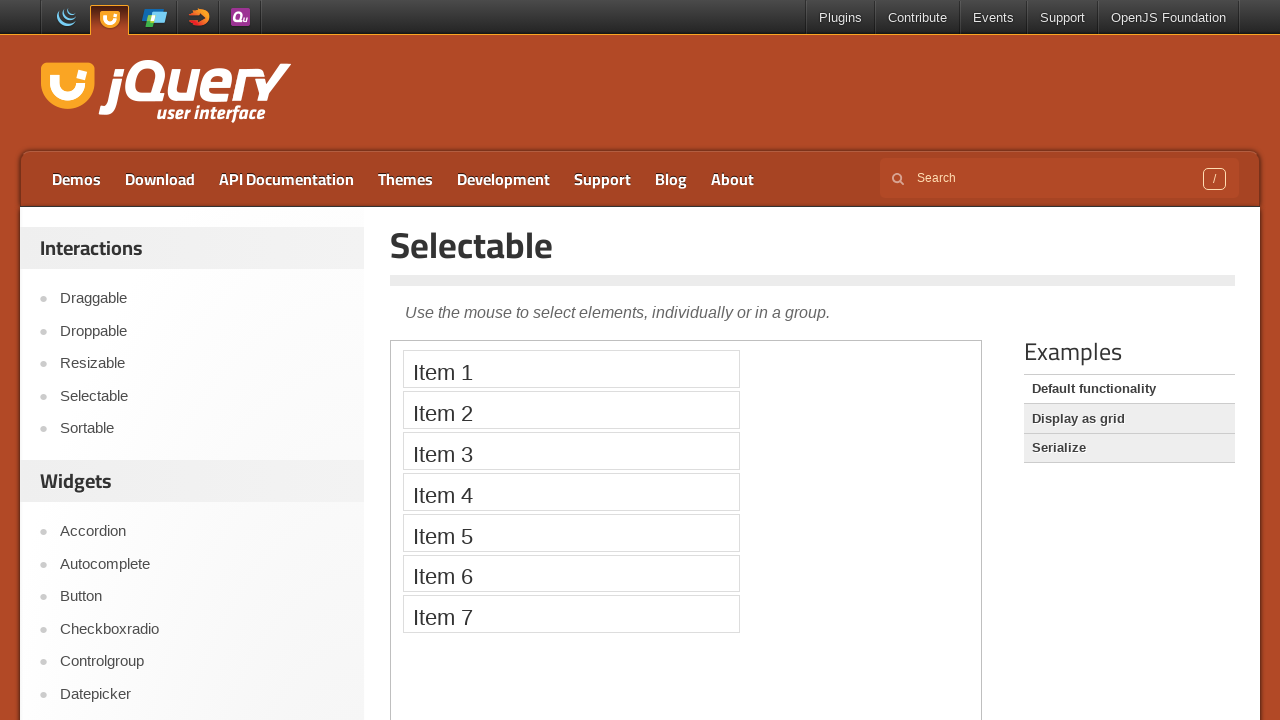

Clicked first item while holding Control at (571, 369) on iframe >> nth=0 >> internal:control=enter-frame >> li.ui-selectee >> nth=0
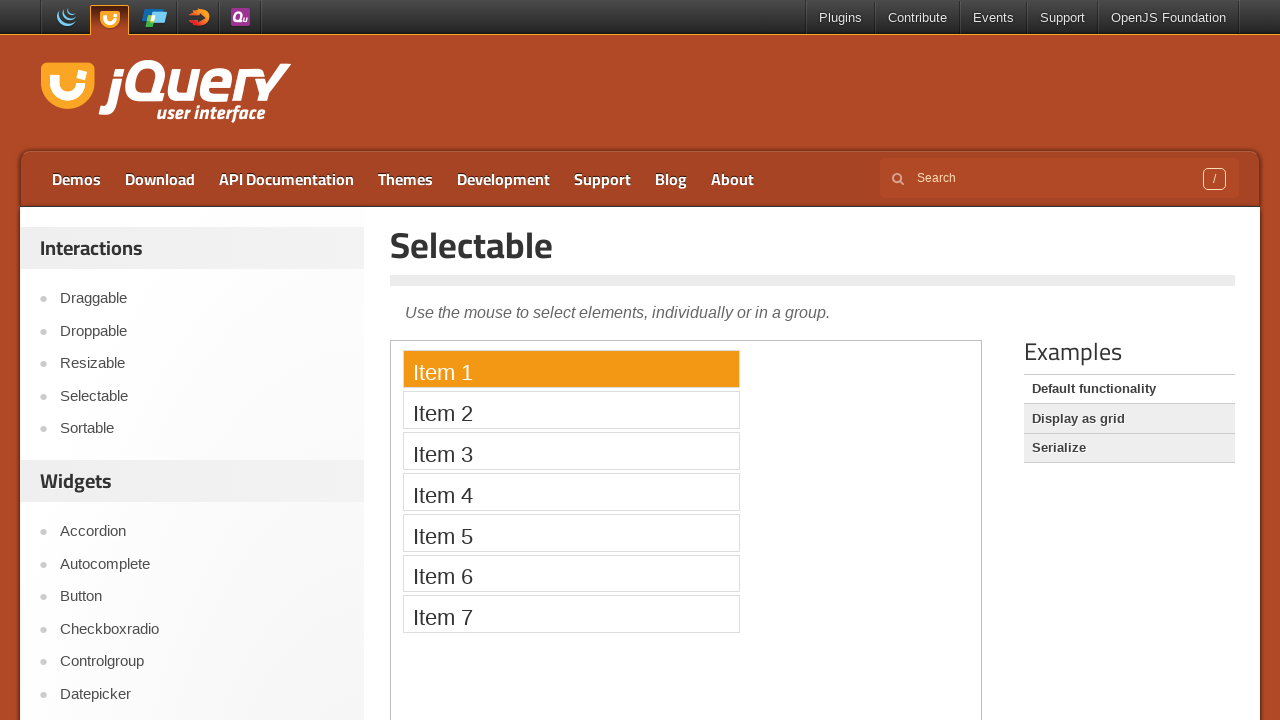

Clicked second item while holding Control at (571, 410) on iframe >> nth=0 >> internal:control=enter-frame >> li.ui-selectee >> nth=1
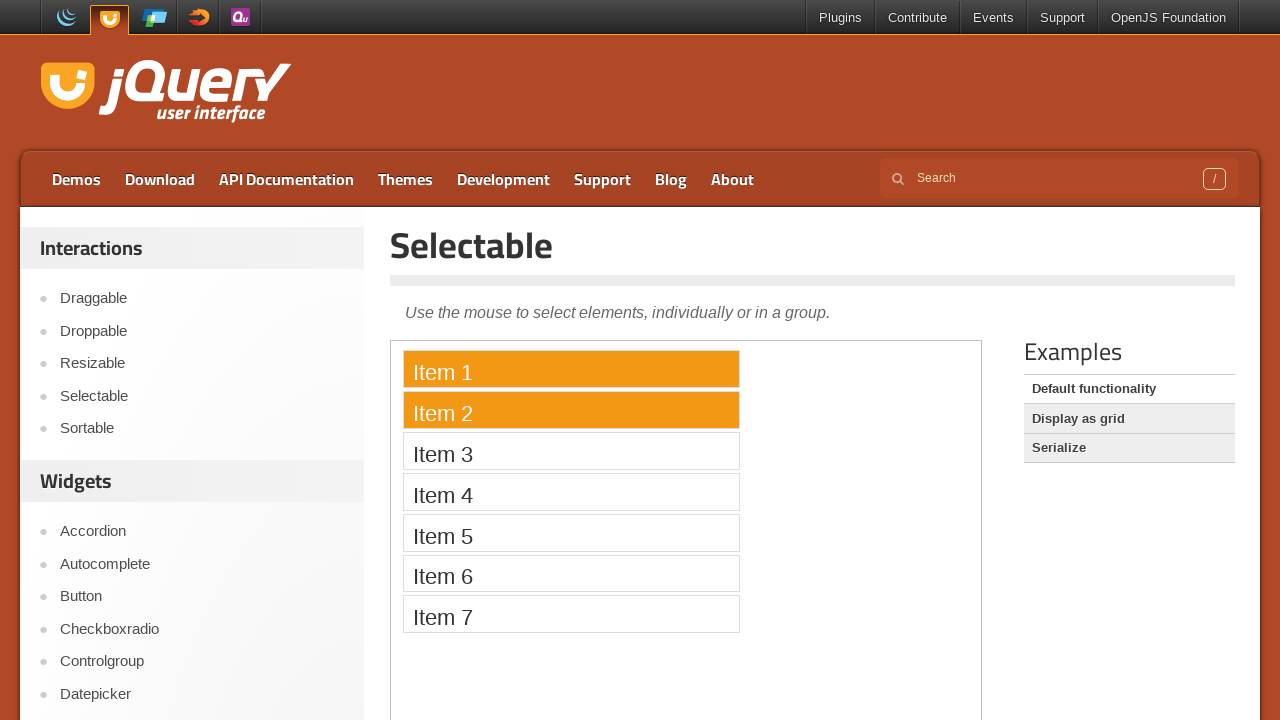

Clicked third item while holding Control at (571, 451) on iframe >> nth=0 >> internal:control=enter-frame >> li.ui-selectee >> nth=2
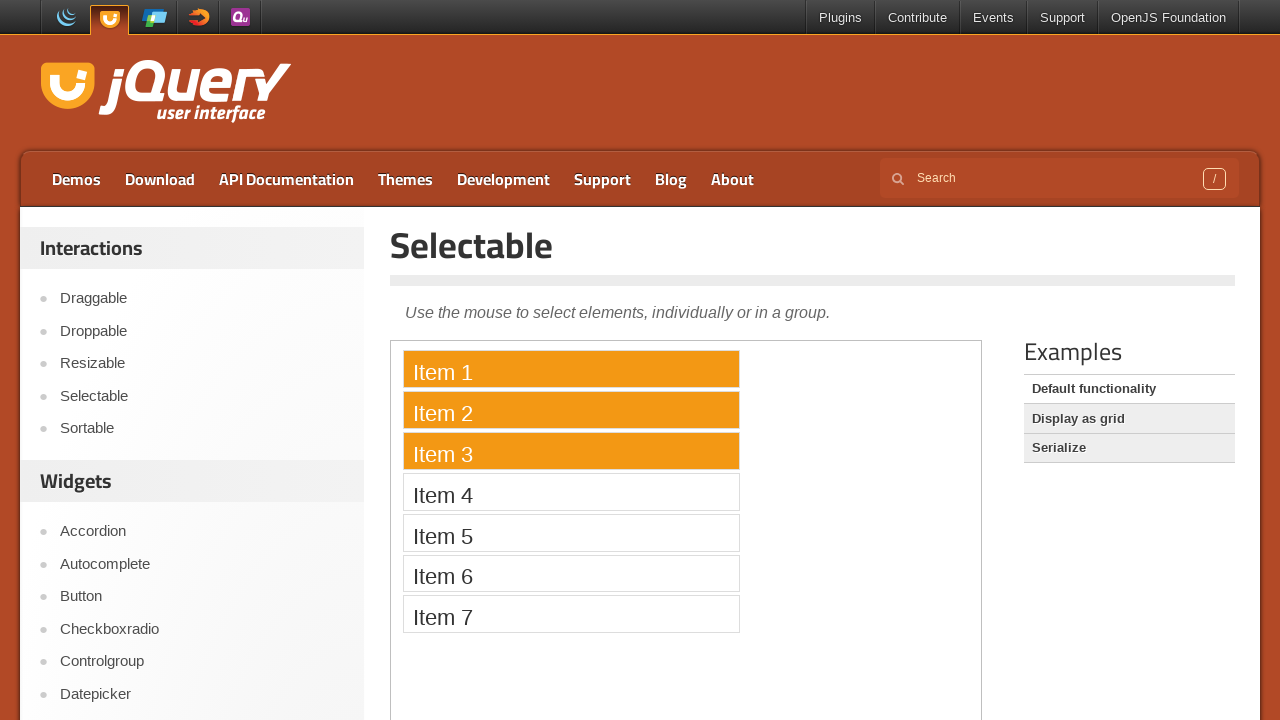

Released Control key to complete multi-select operation
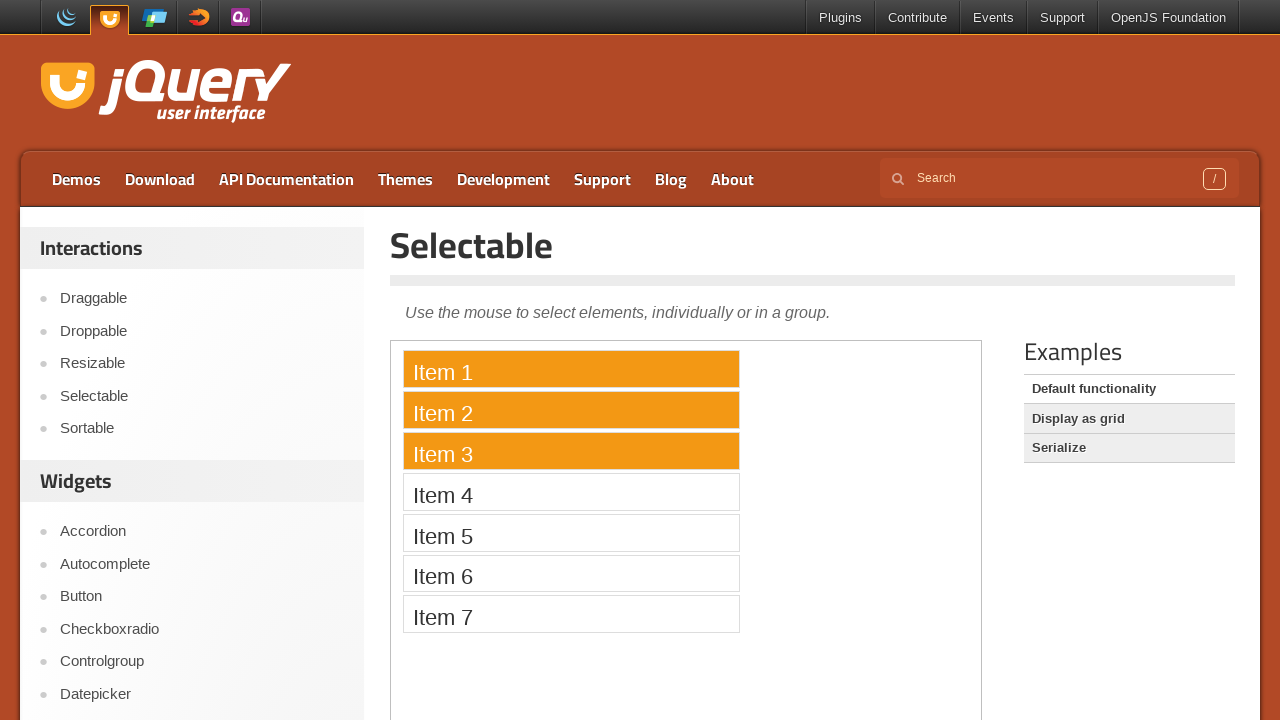

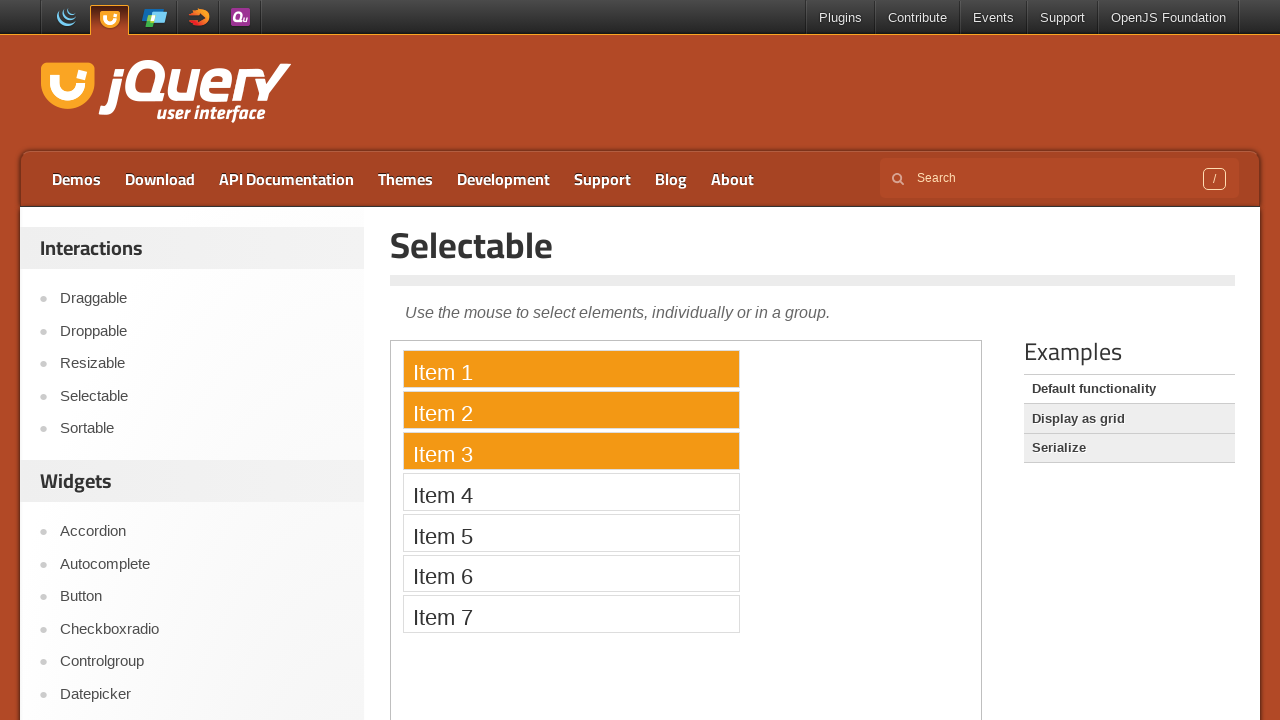